Tests form submission on DemoQA practice form by filling in name, gender, phone, hobby, and address fields

Starting URL: https://demoqa.com/automation-practice-form

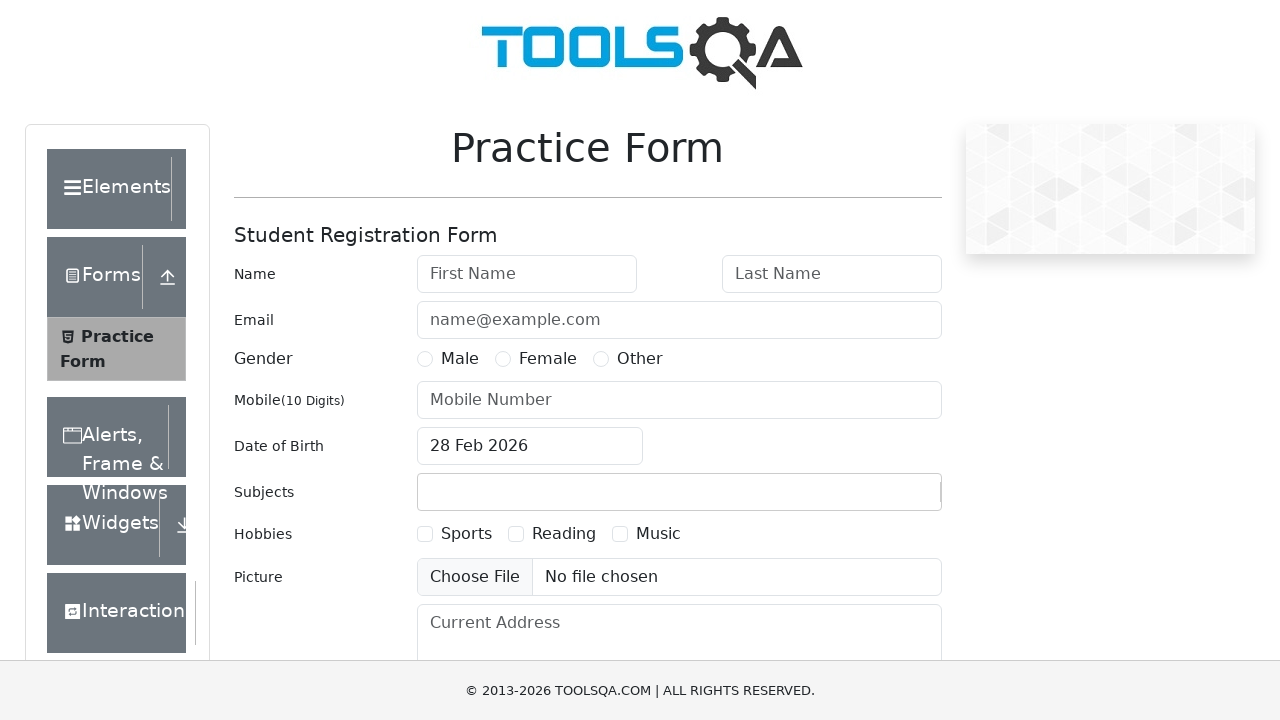

Filled first name field with 'Jennifer' on #firstName
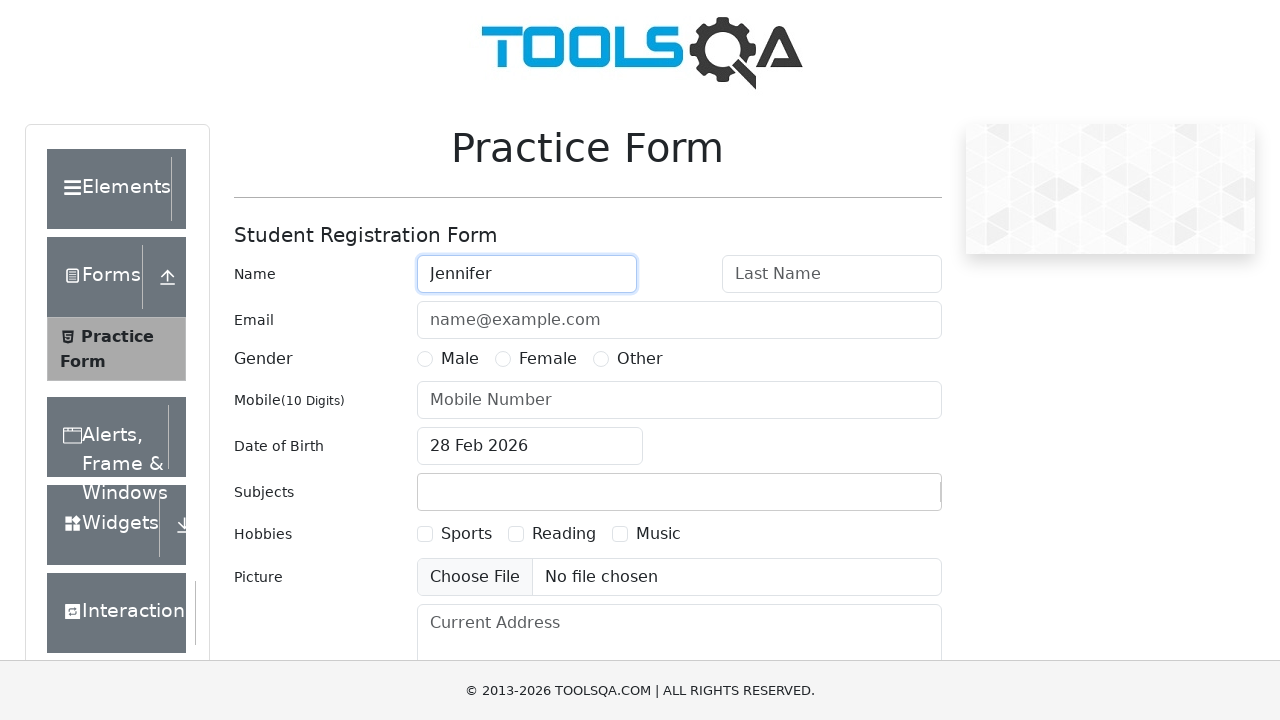

Filled last name field with 'Thompson' on #lastName
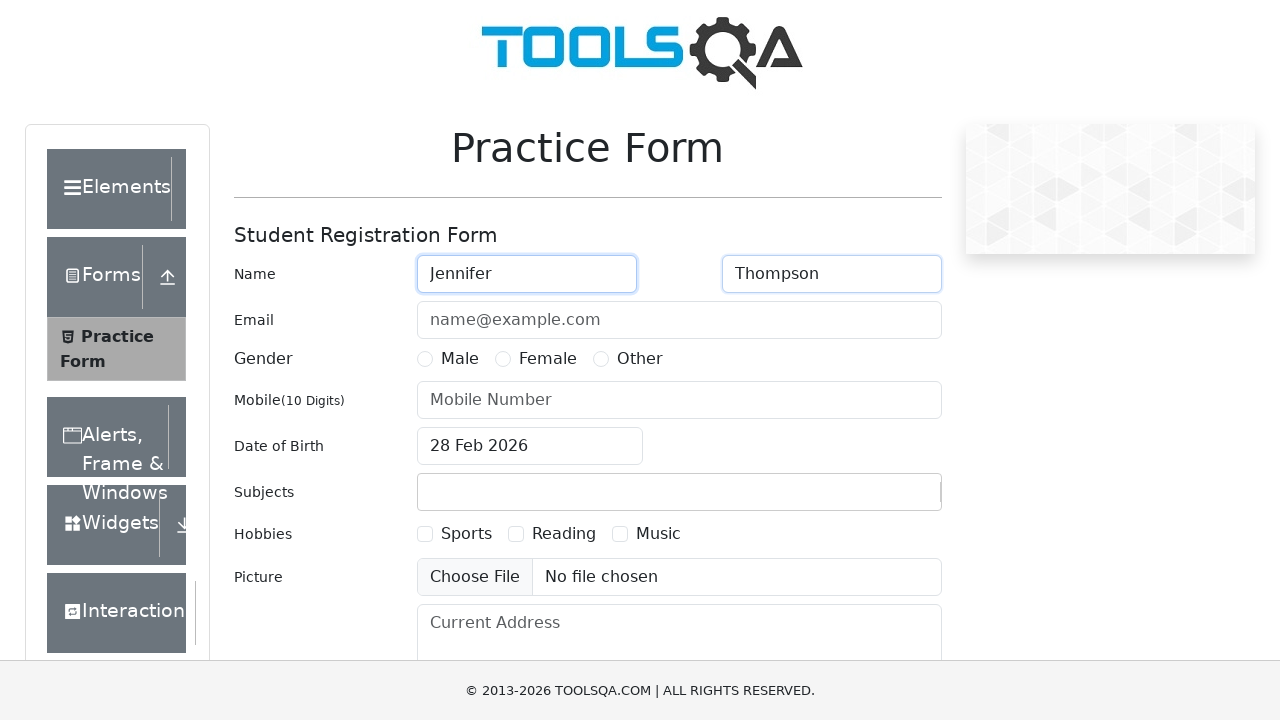

Selected Female gender option at (548, 359) on label[for='gender-radio-2']
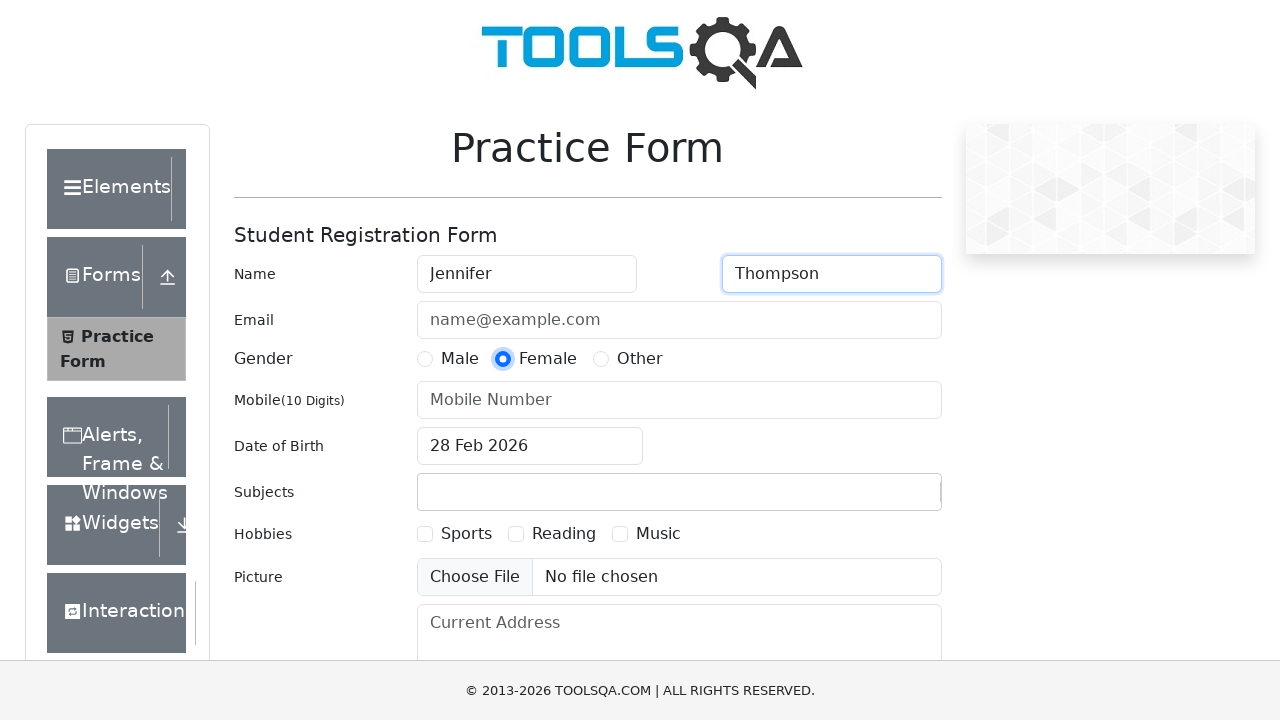

Filled mobile phone field with '5559876543' on #userNumber
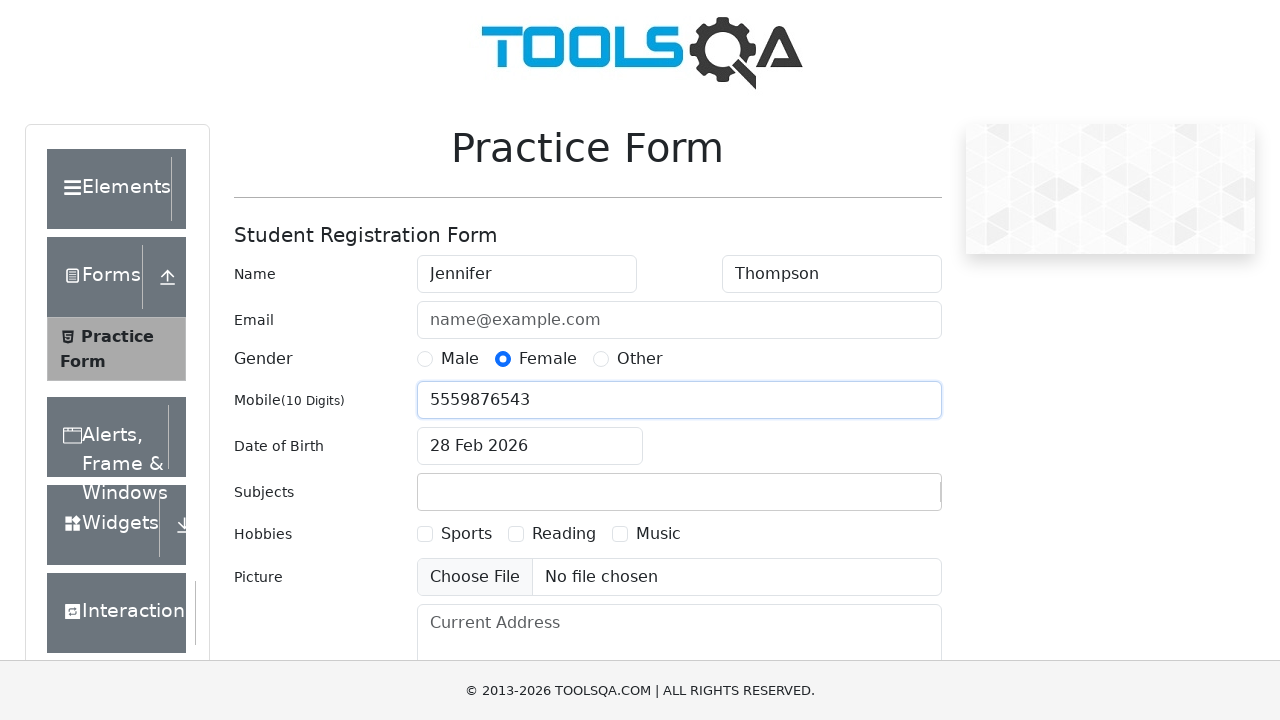

Selected Sports hobby checkbox at (466, 534) on label[for='hobbies-checkbox-1']
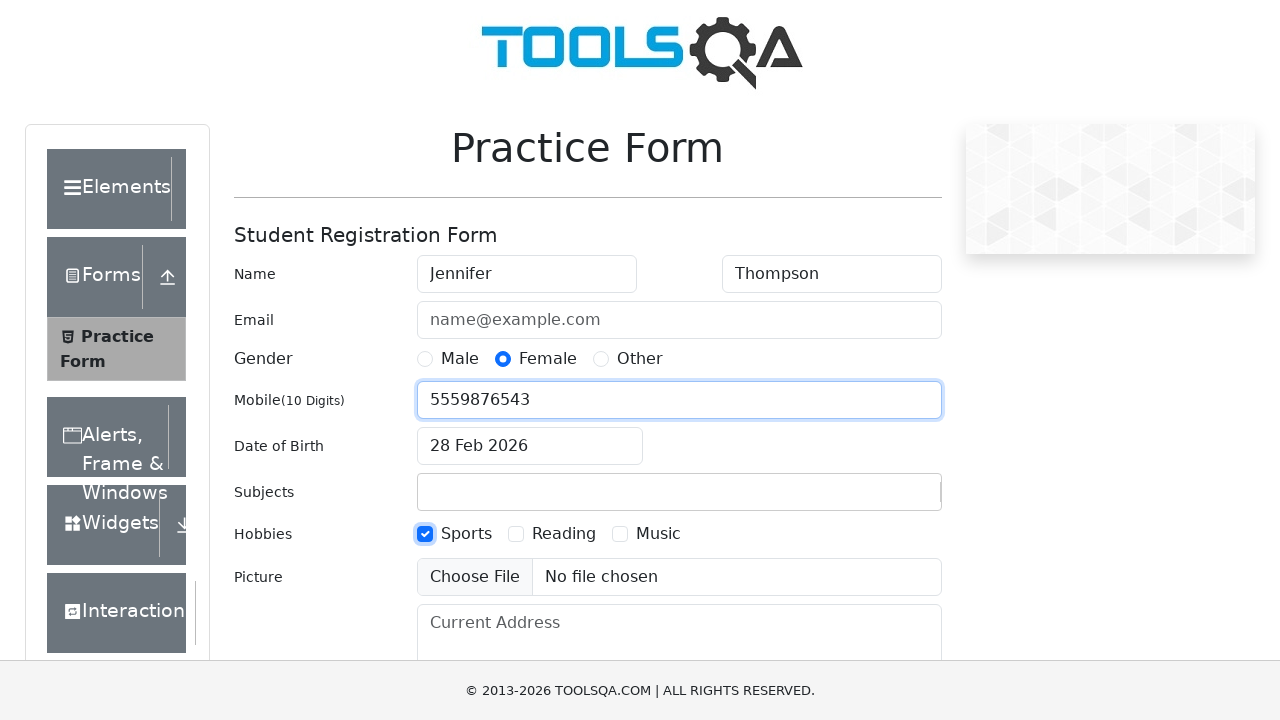

Filled address field with '456 Oak Avenue, Portland, OR, 97201' on #currentAddress
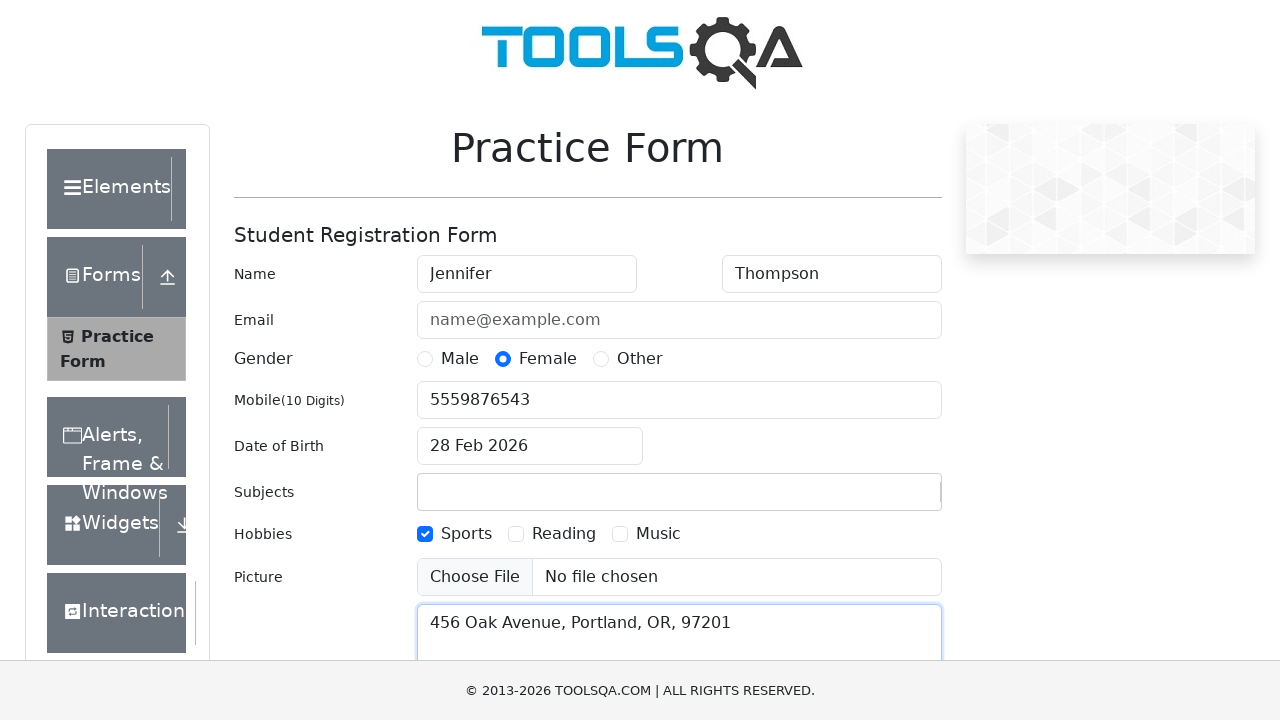

Clicked submit button to submit the form at (885, 499) on #submit
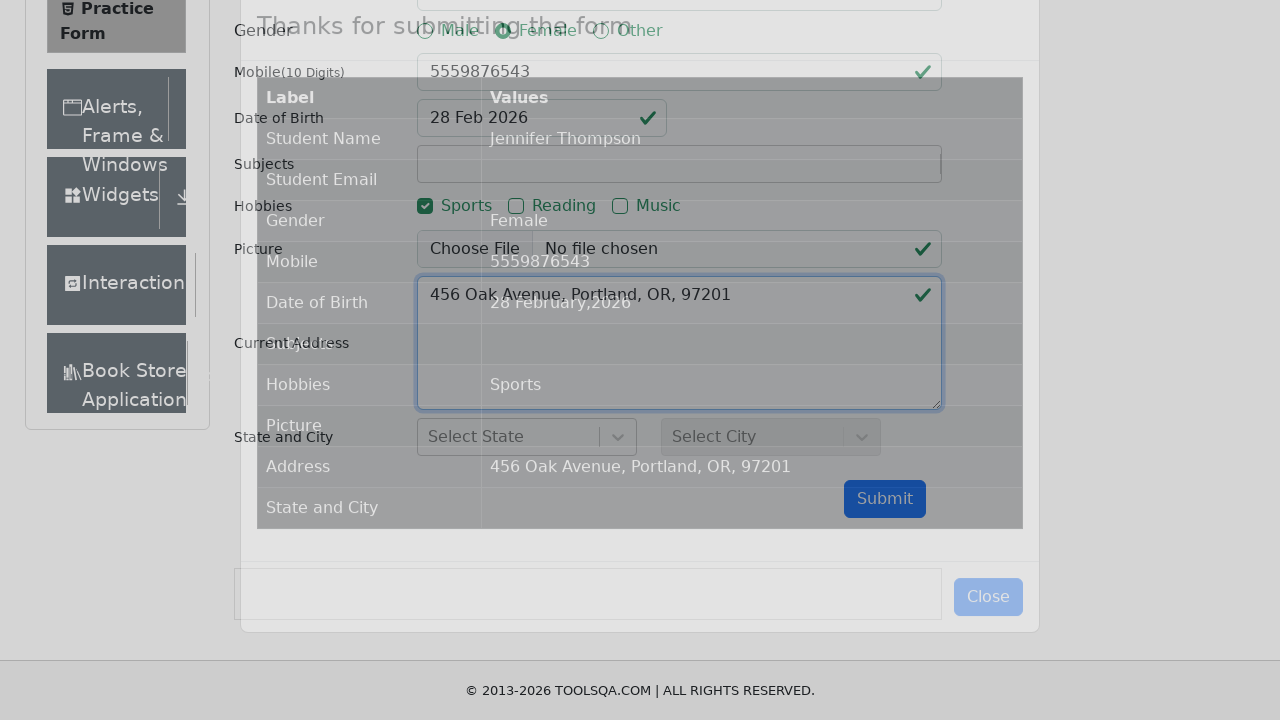

Confirmation modal appeared after form submission
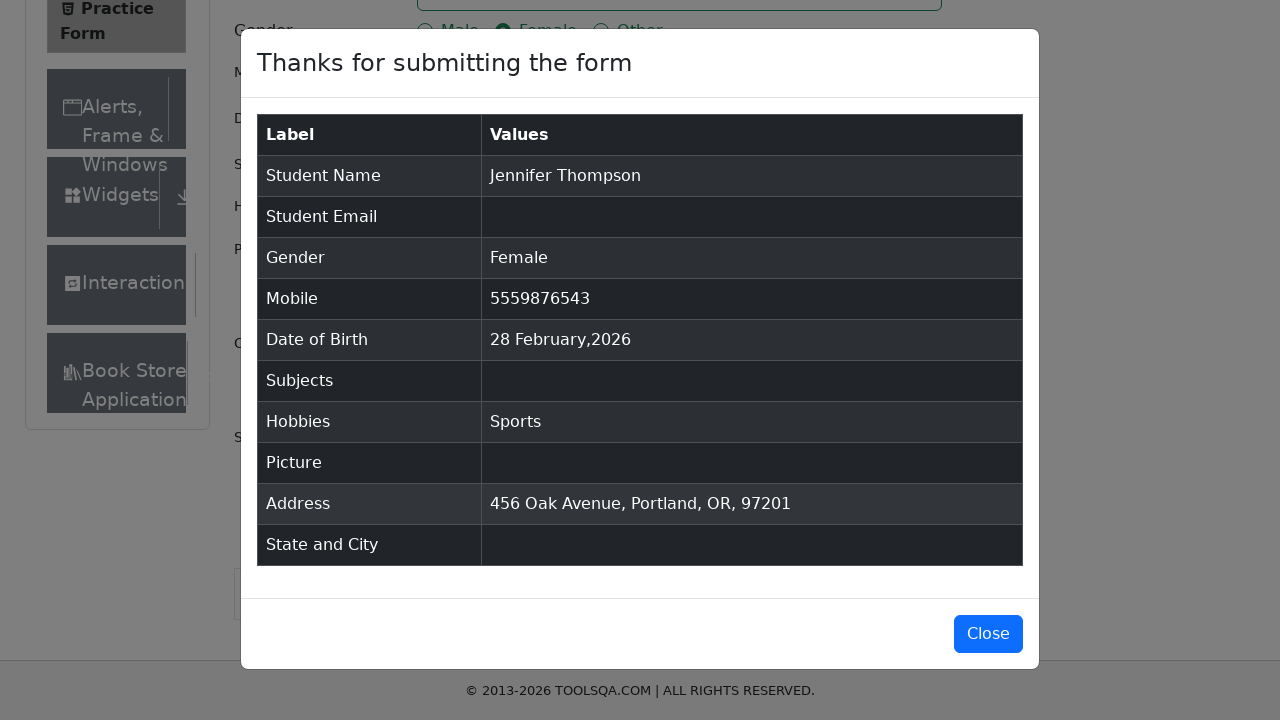

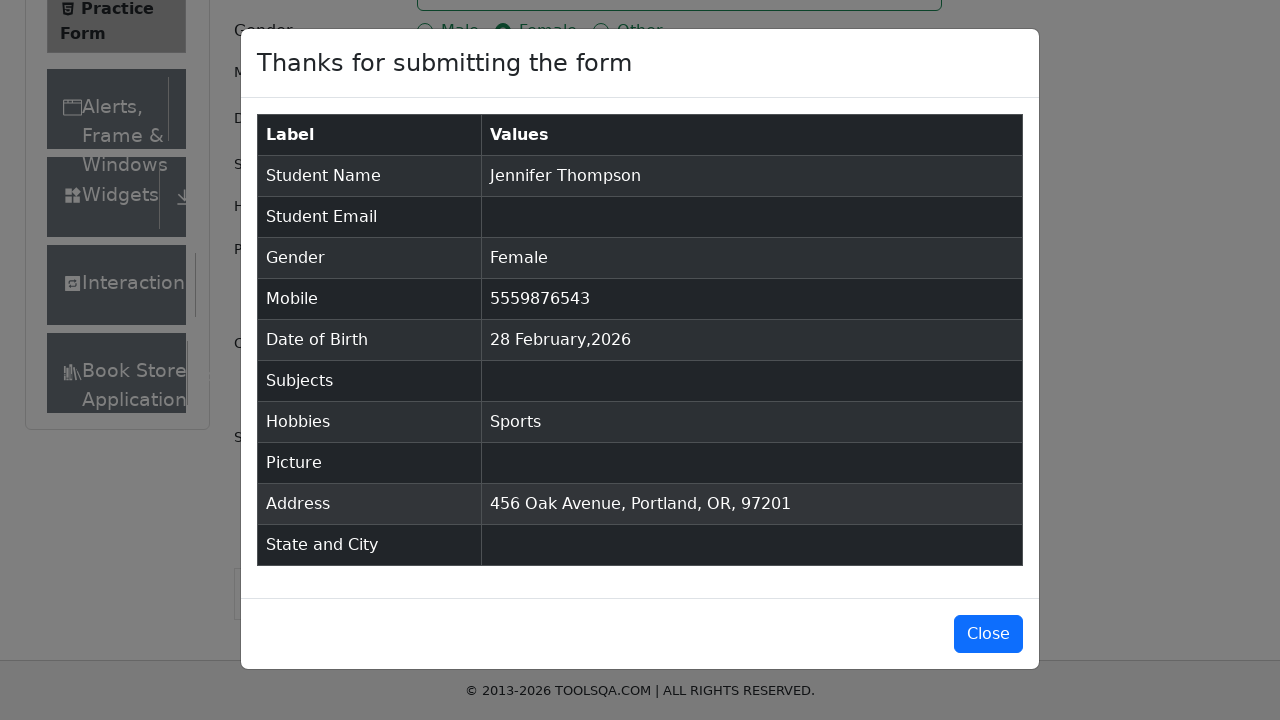